Tests a JavaScript prompt dialog by clicking the prompt button, entering "Abdullah" as input, accepting the dialog, and verifying the result contains the entered text

Starting URL: https://the-internet.herokuapp.com/javascript_alerts

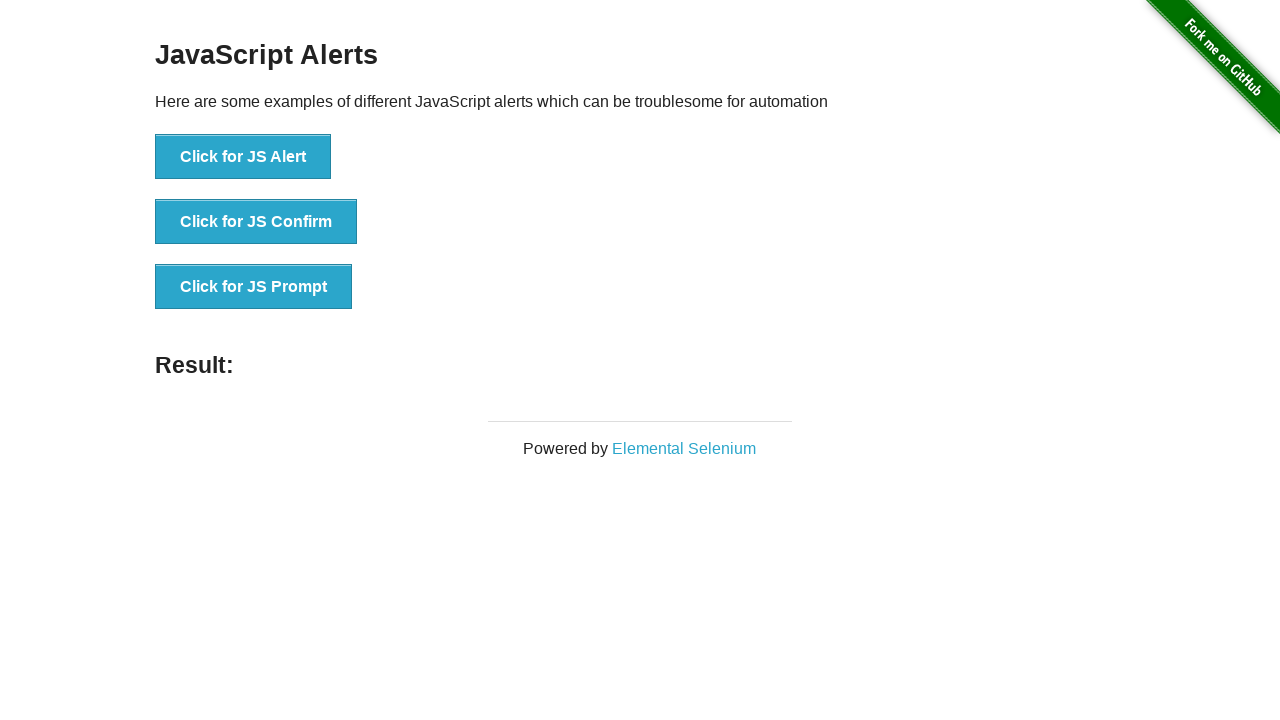

Set up dialog handler to accept prompt with 'Abdullah' input
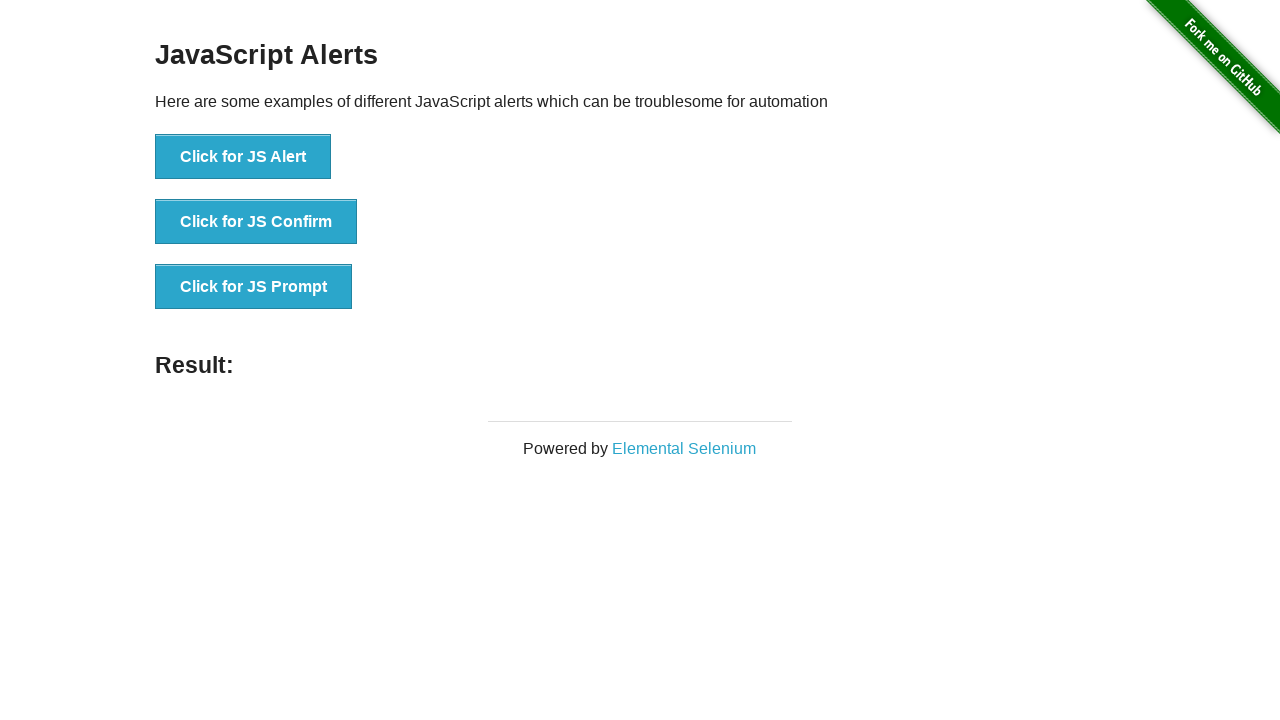

Clicked the JS Prompt button at (254, 287) on text='Click for JS Prompt'
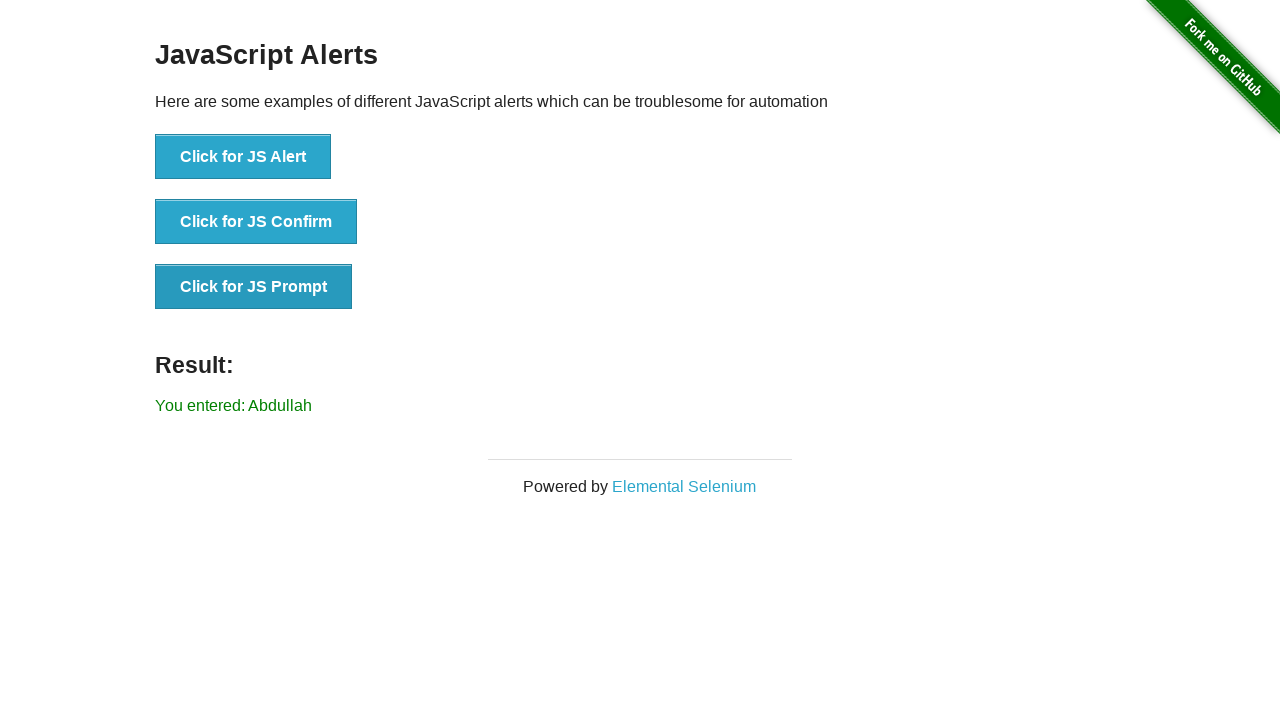

Result element loaded after prompt dialog was accepted
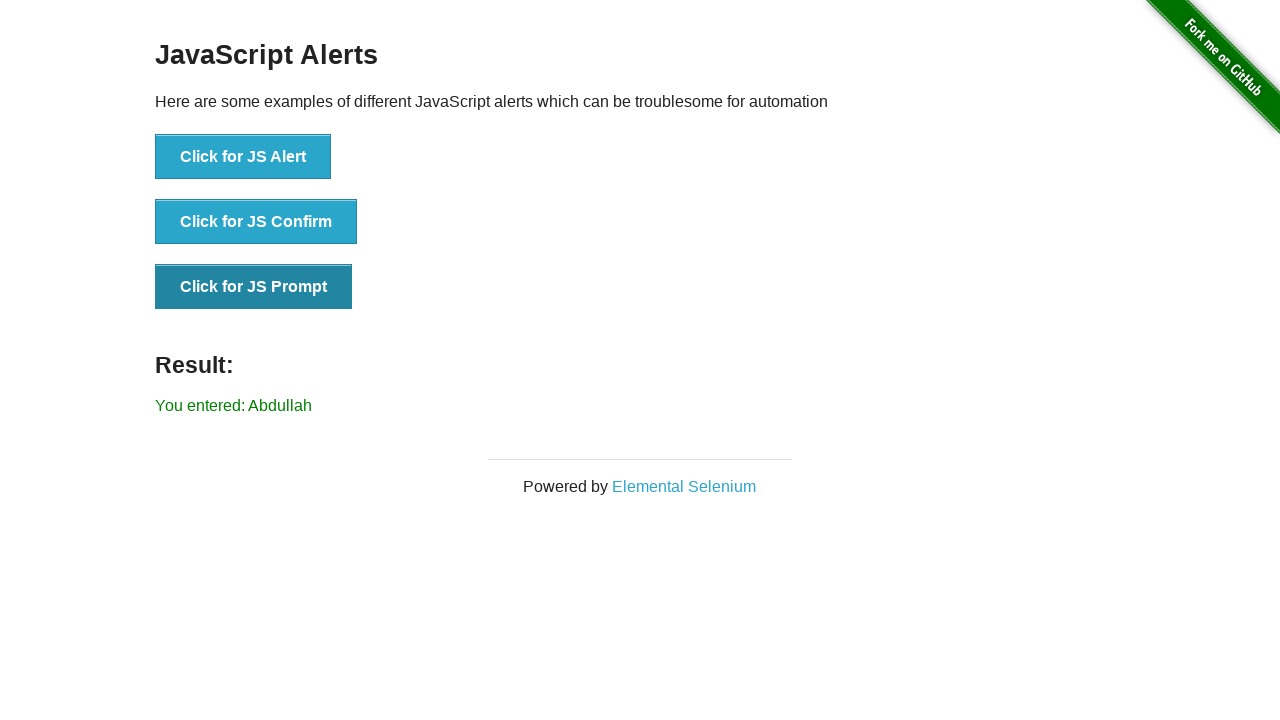

Paragraph element is now visible in the result
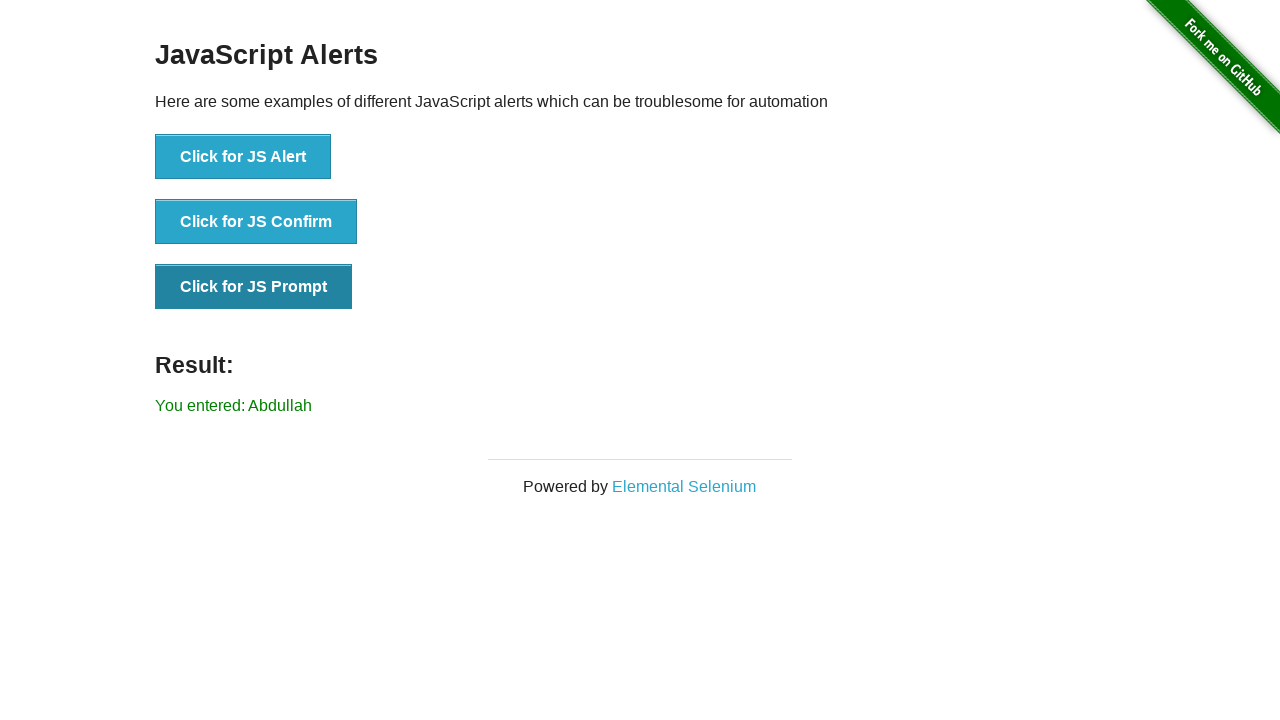

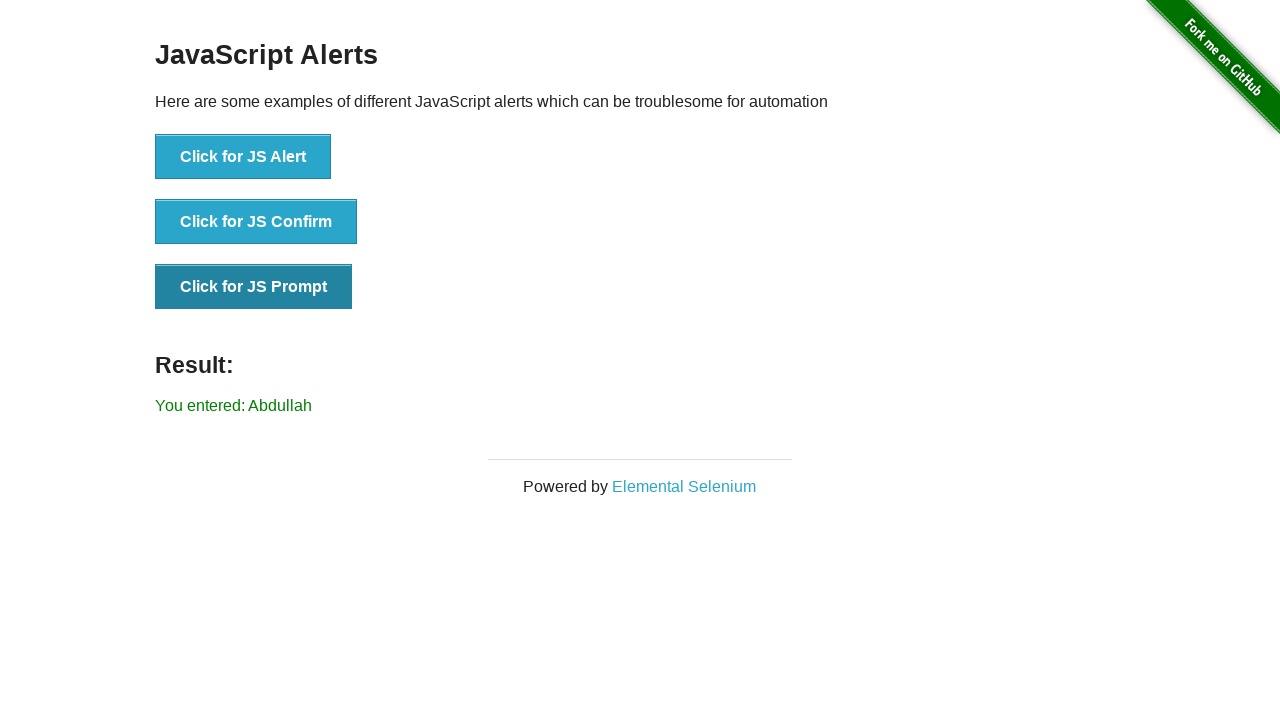